Tests login form validation by entering invalid username and verifying the error message displayed

Starting URL: https://the-internet.herokuapp.com/login

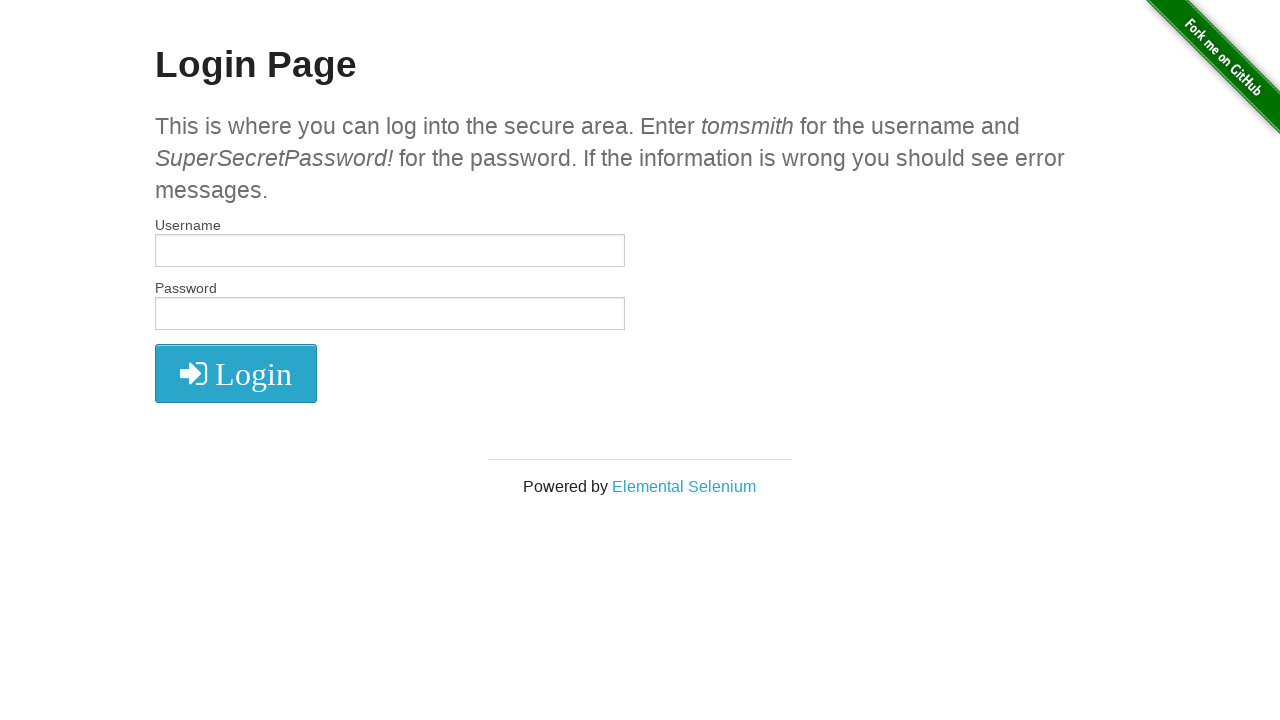

Entered invalid username 'asdd' in username field on #username
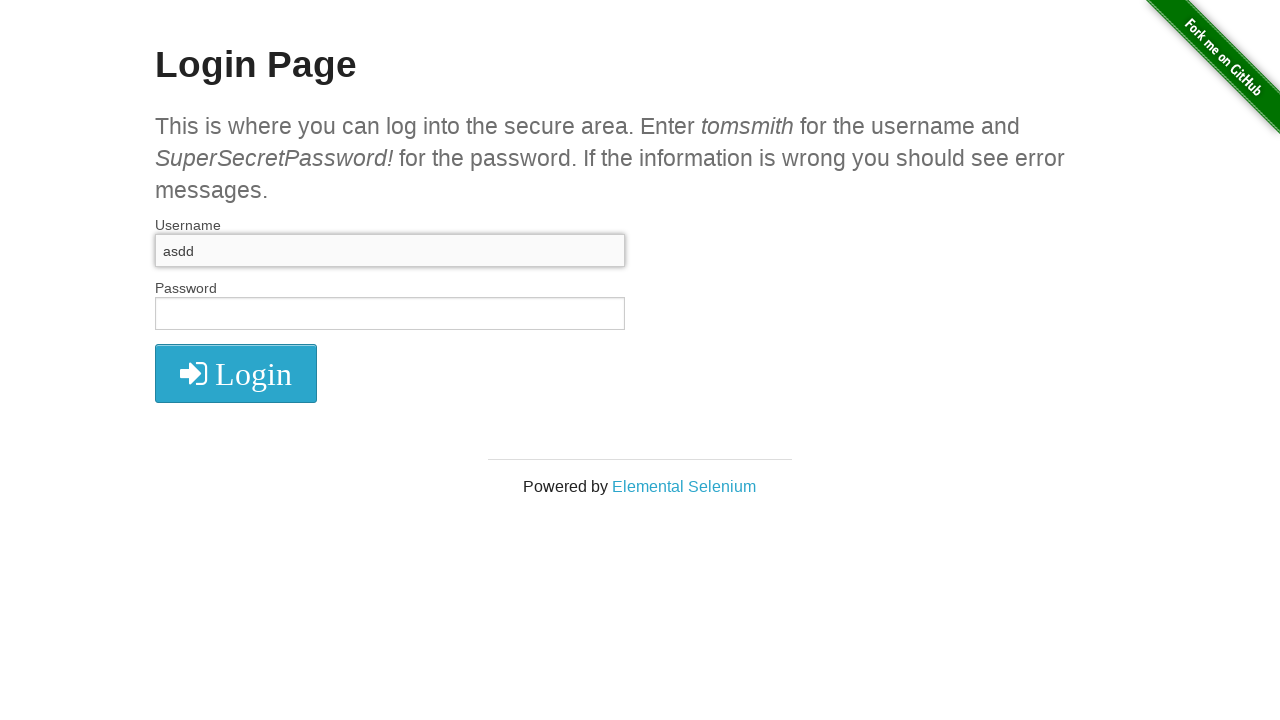

Entered password 'SuperSecretPassword!' in password field on #password
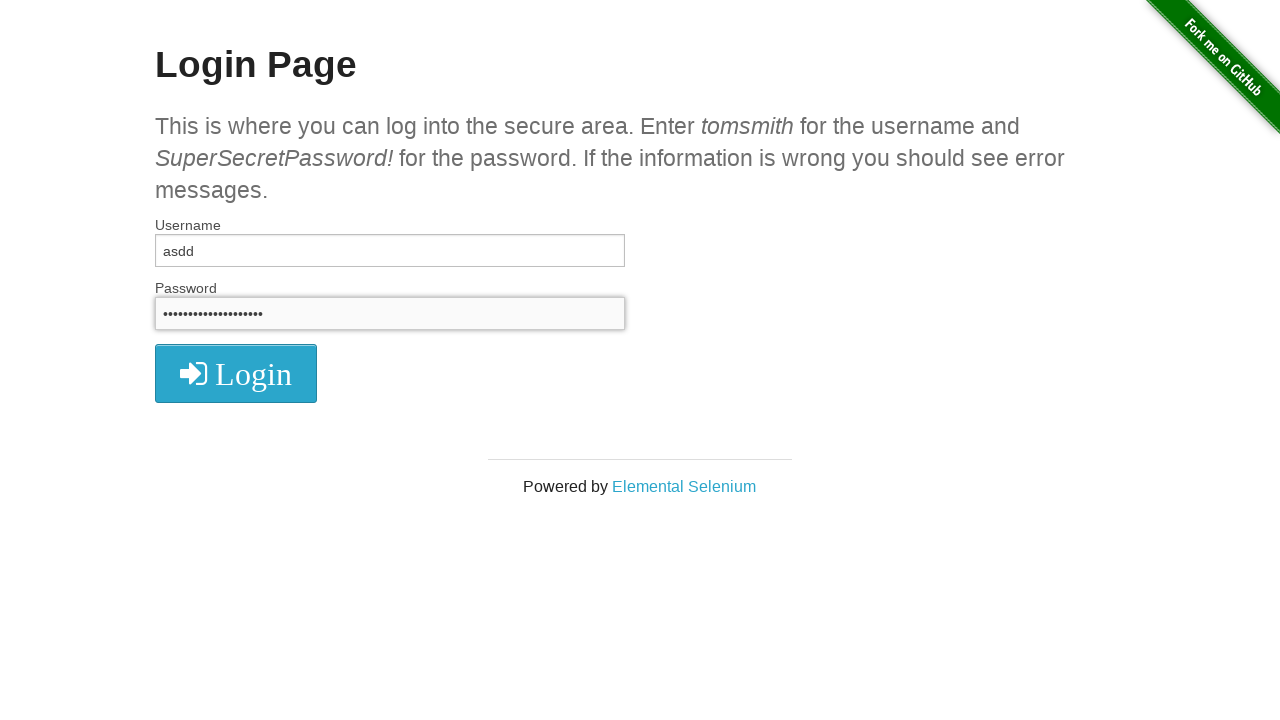

Clicked login button at (236, 373) on .radius
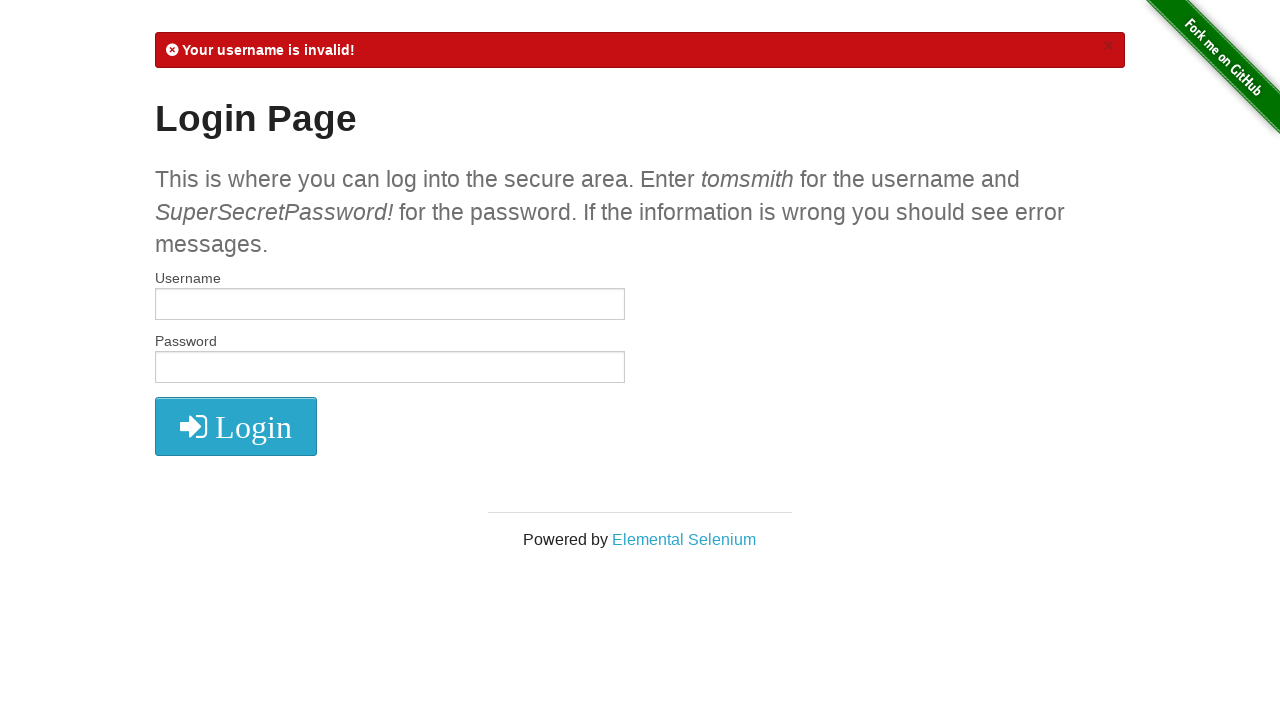

Login error message appeared on screen
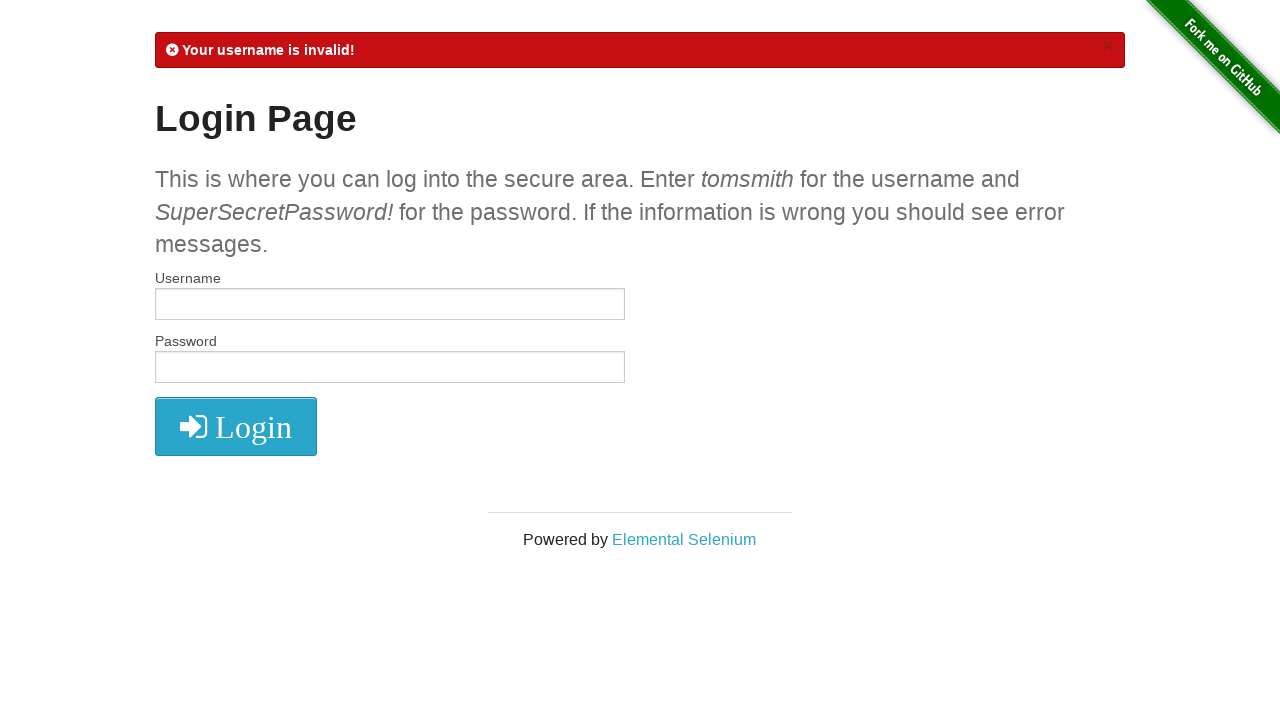

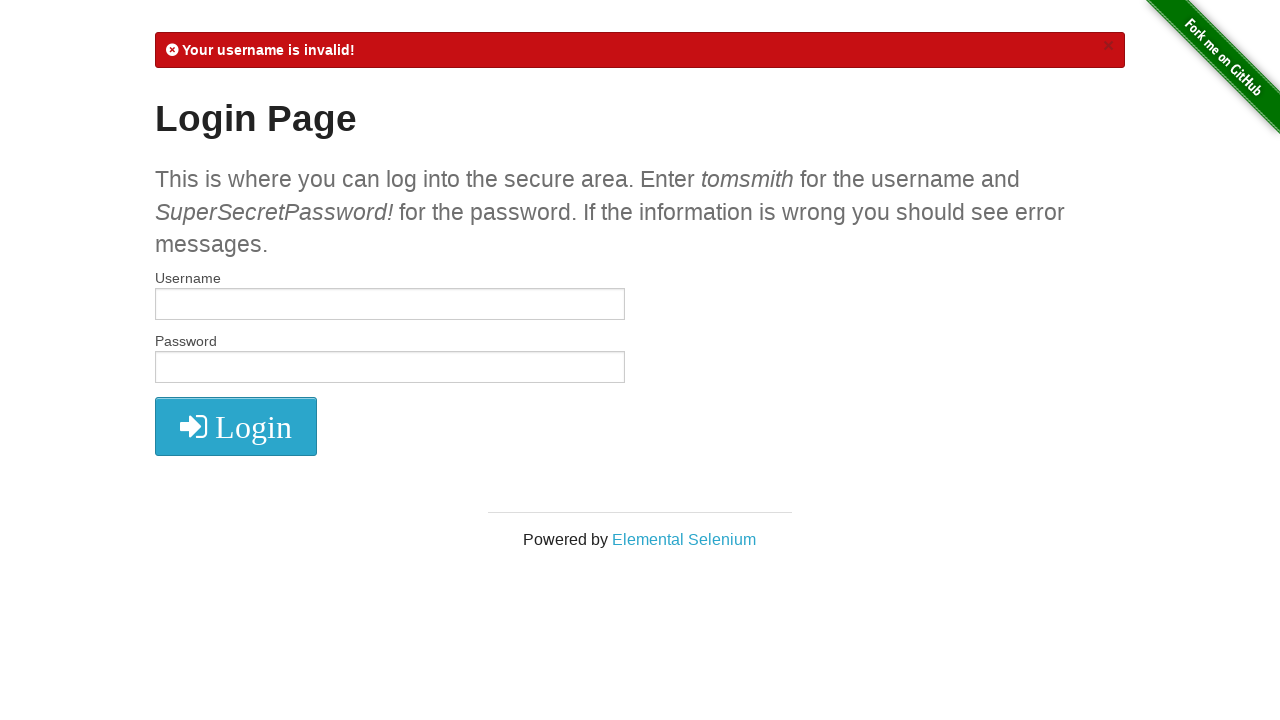